Navigates to a game's detail page, opens the reviews section, and scrolls through reviews to load more content

Starting URL: https://play.google.com/store/apps/details?id=com.king.candycrushsaga&hl=ko&gl=US

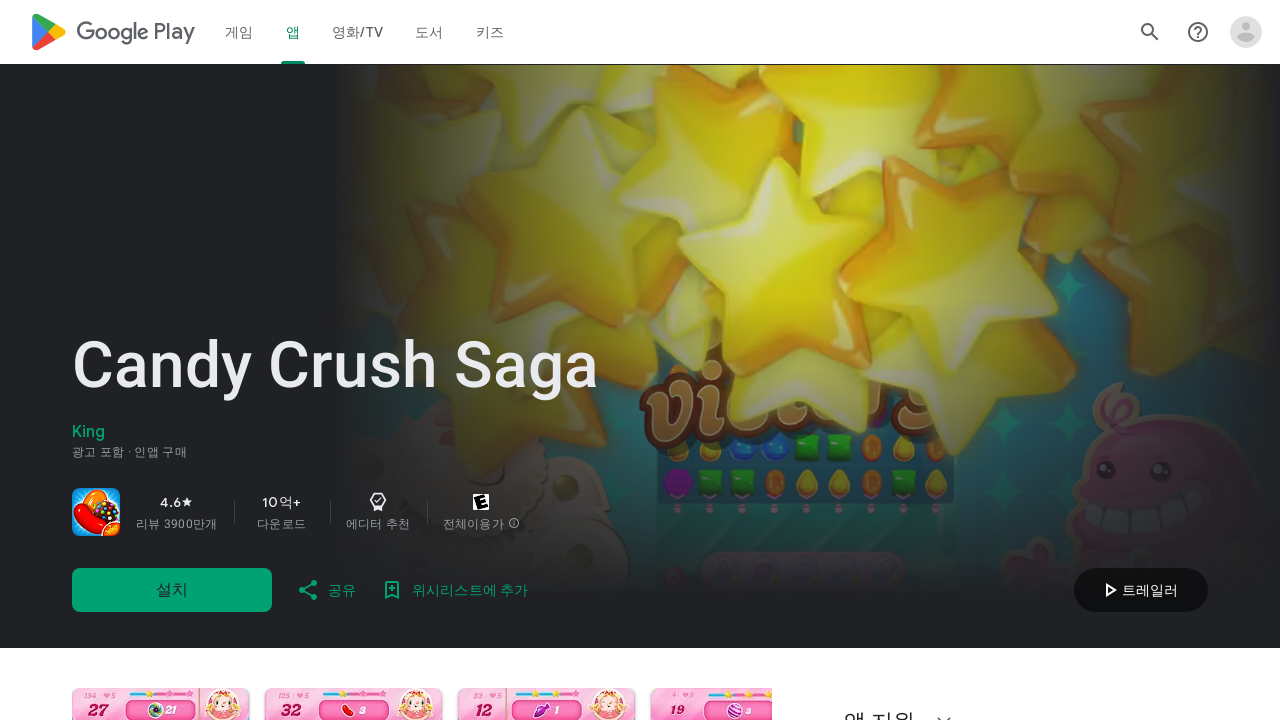

Waited for and located the reviews button
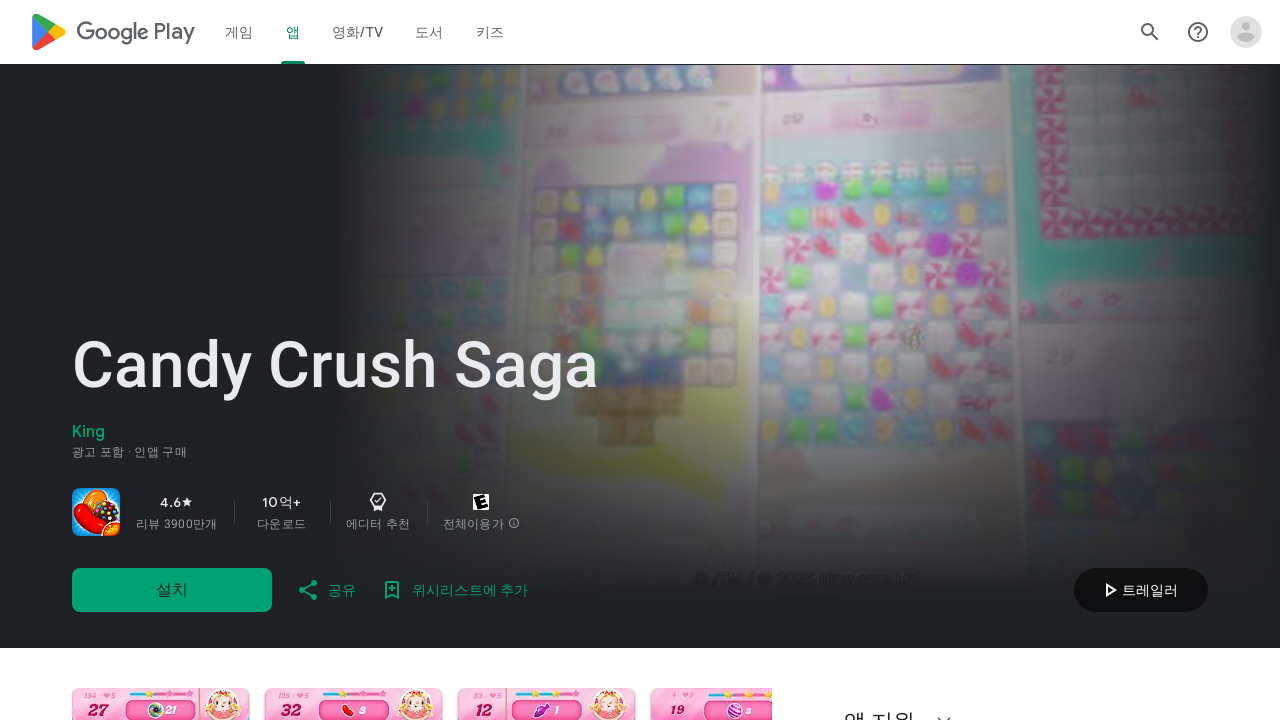

Clicked the reviews button to open reviews section
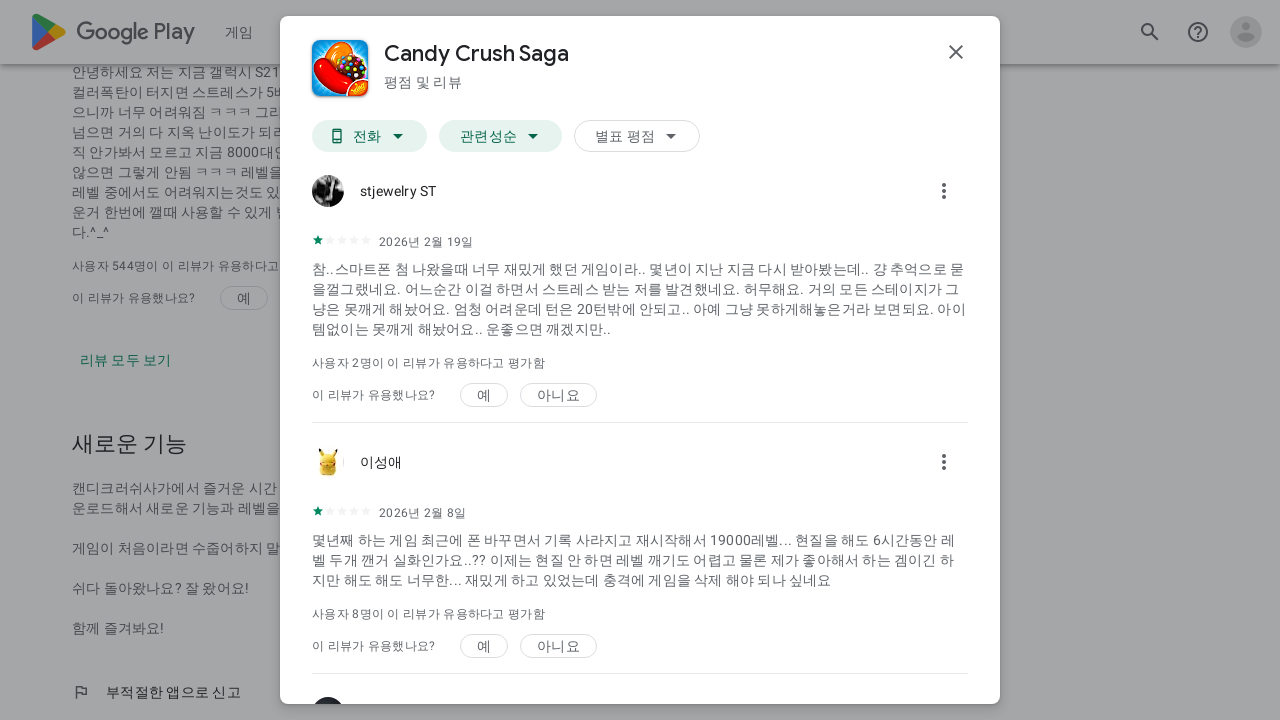

Reviews section loaded and scrollable container appeared
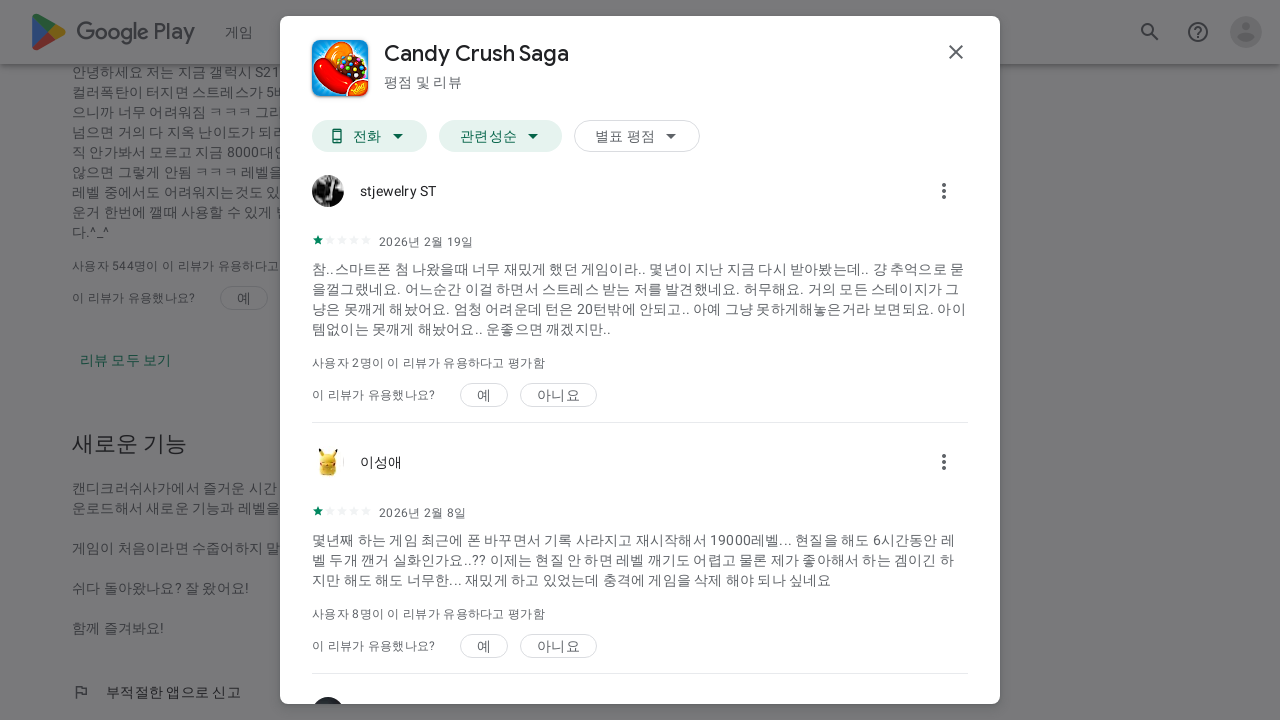

Located the scrollable reviews container
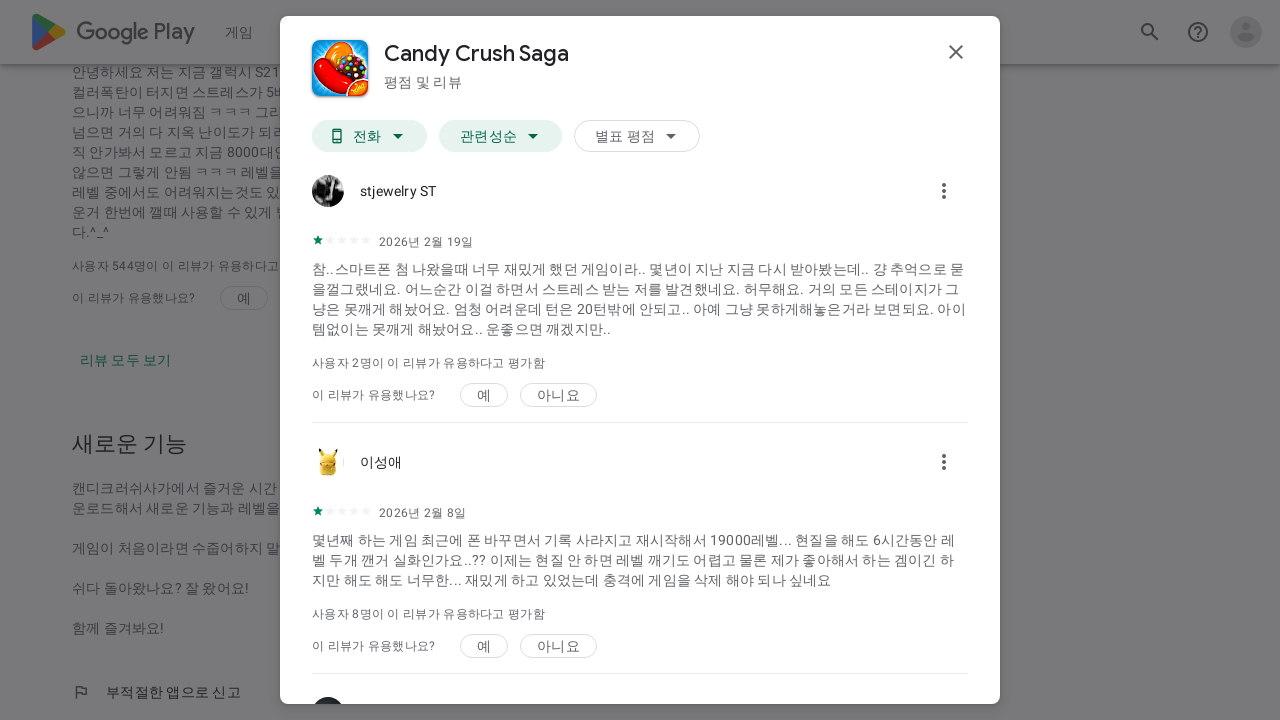

Scrolled to bottom of reviews container (scroll 1/10)
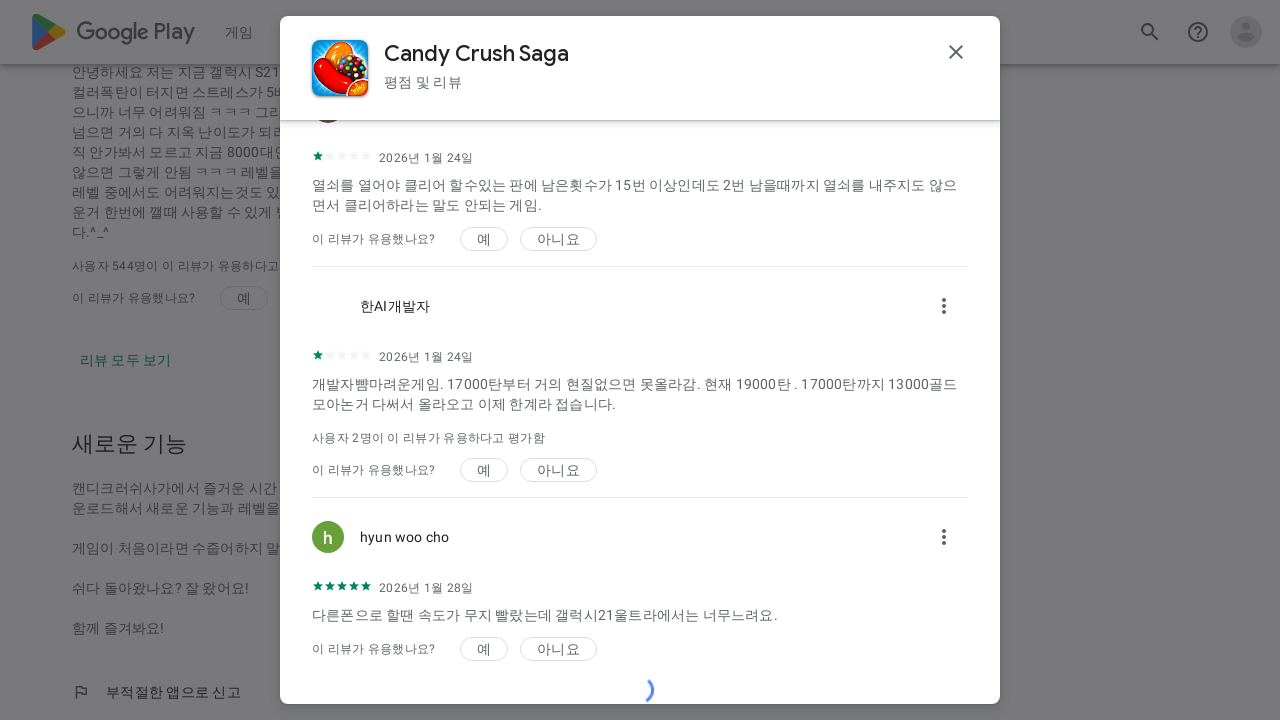

Waited 2 seconds for additional reviews to load
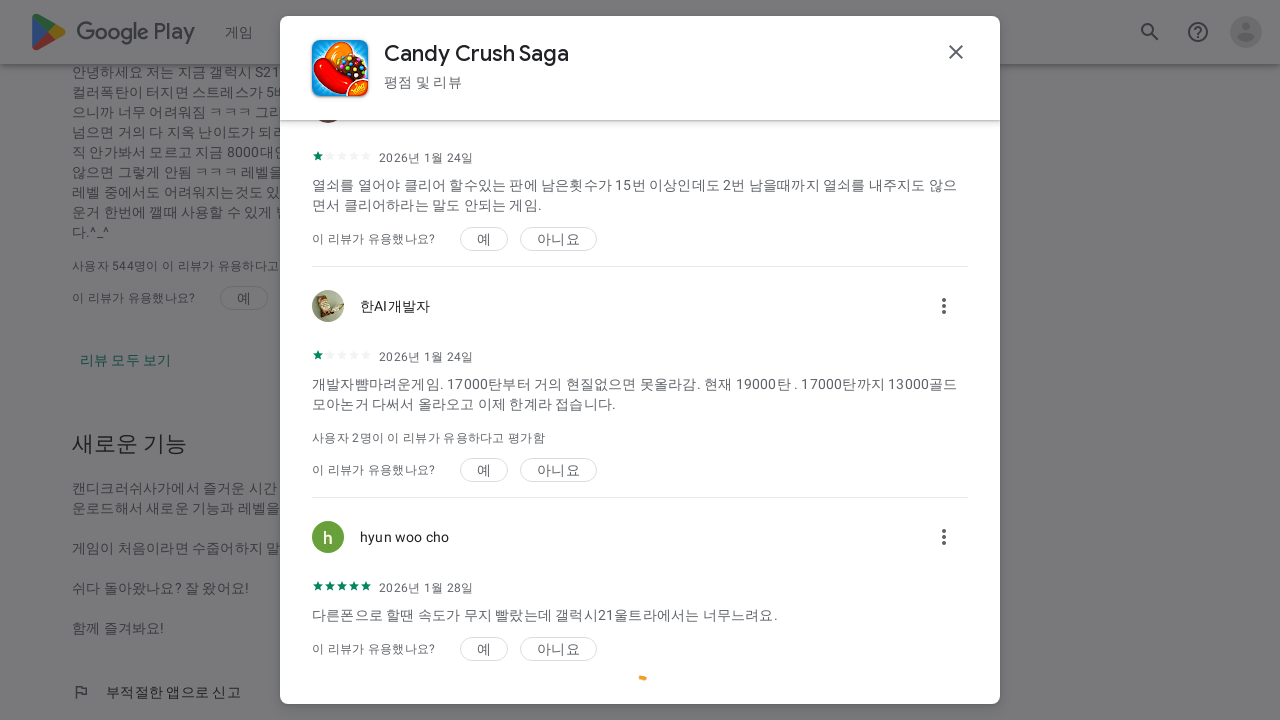

Found 20 review elements on page
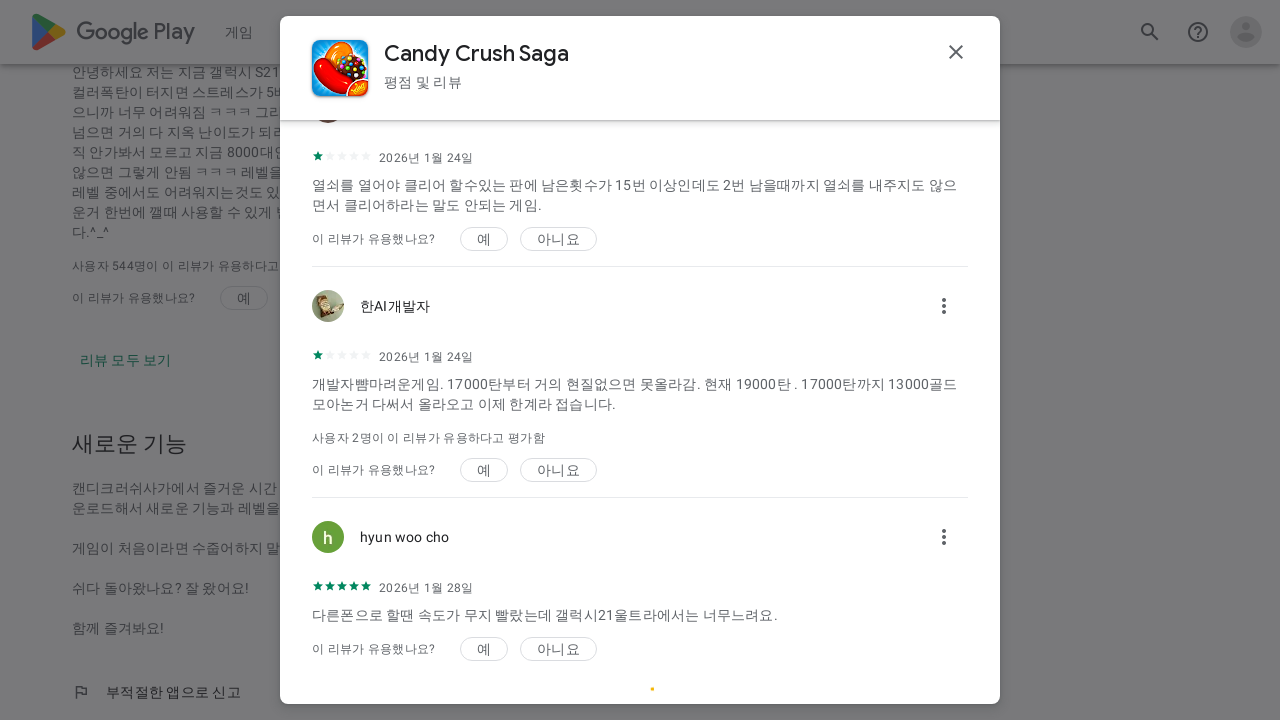

Scrolled to bottom of reviews container (scroll 2/10)
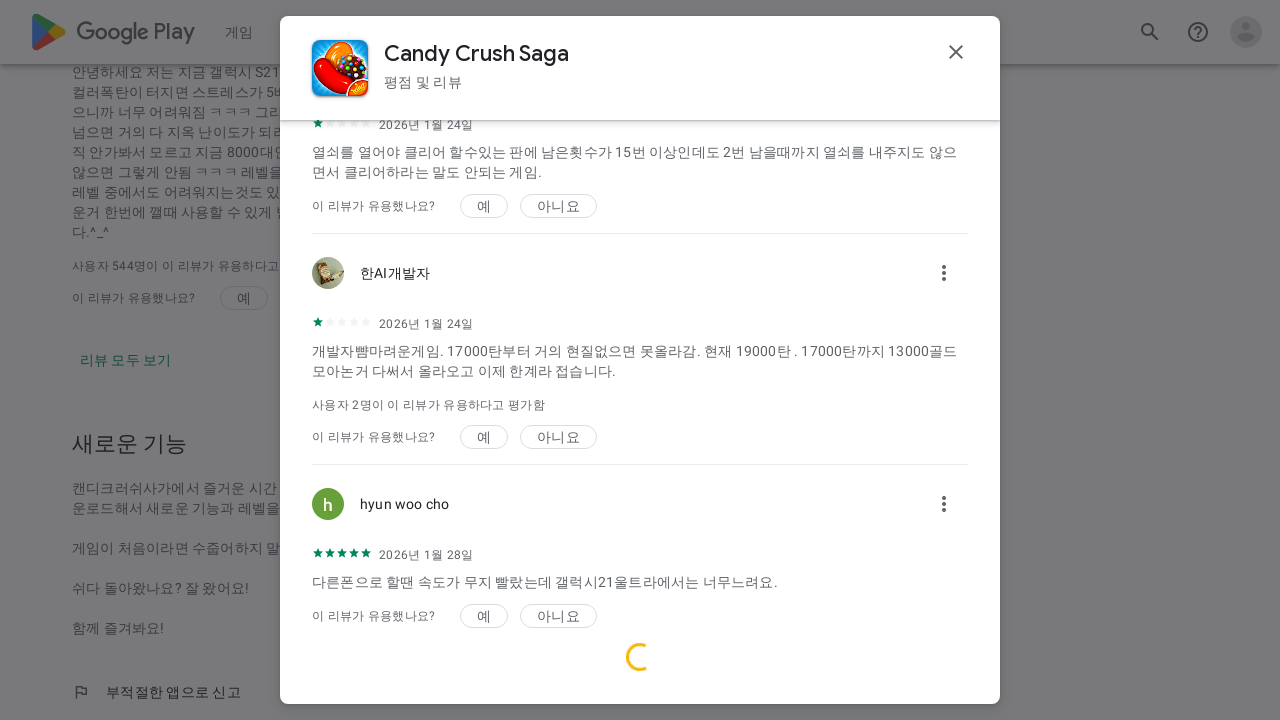

Waited 2 seconds for additional reviews to load
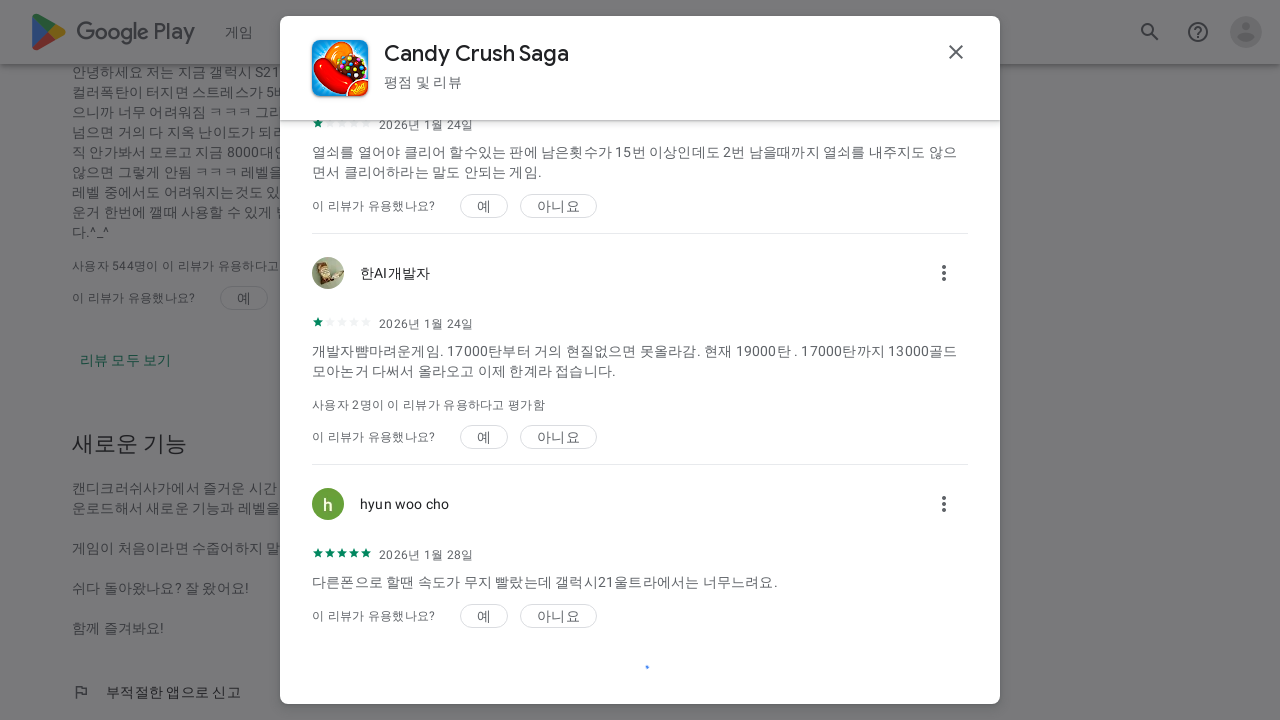

Found 20 review elements on page
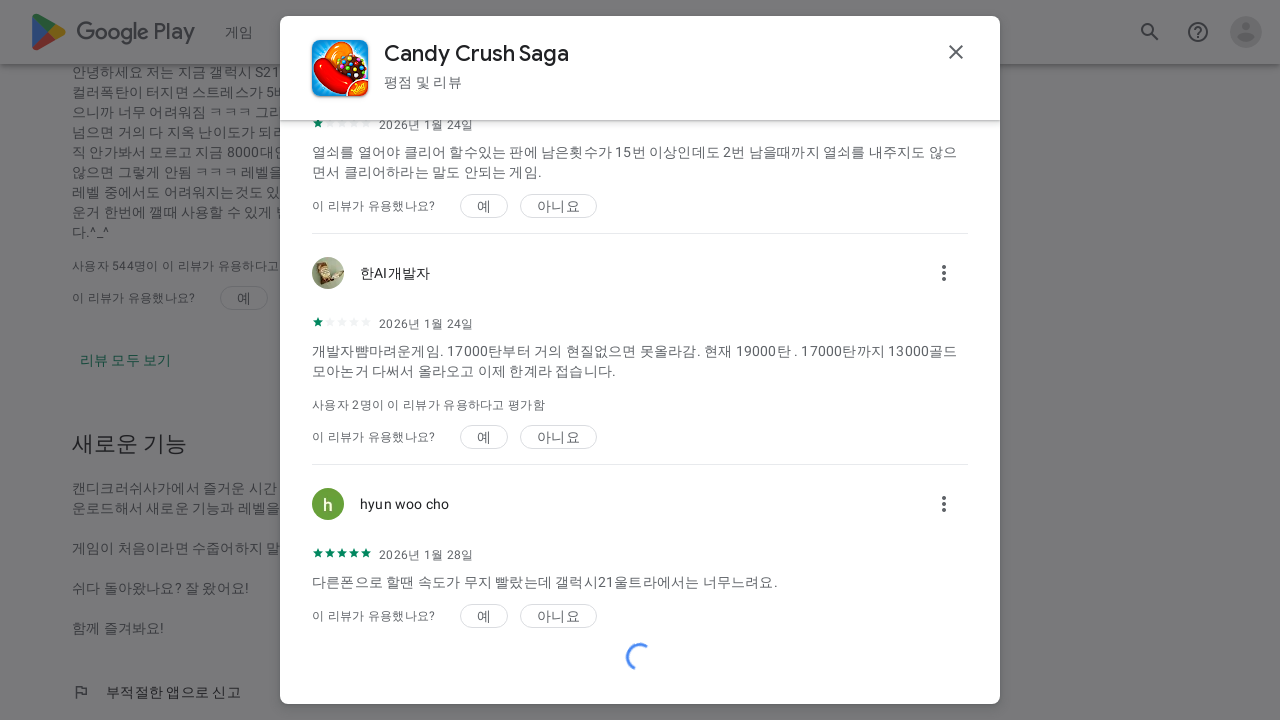

Scrolled to bottom of reviews container (scroll 3/10)
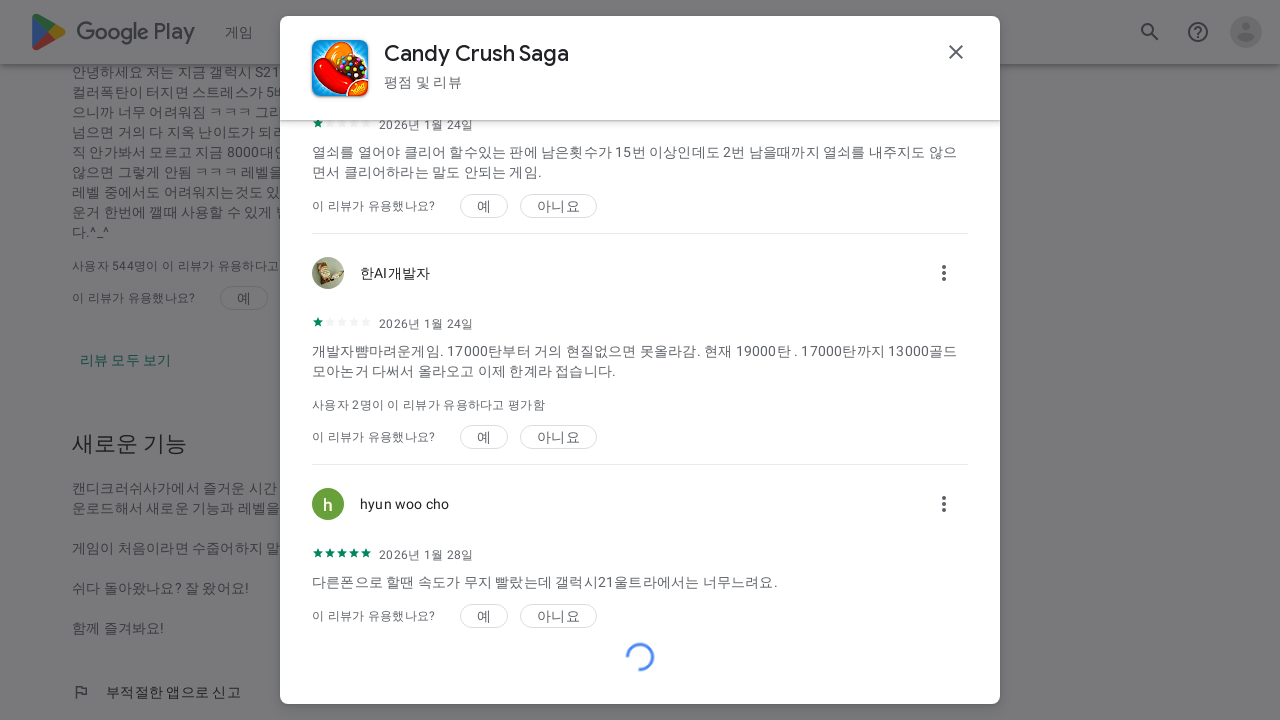

Waited 2 seconds for additional reviews to load
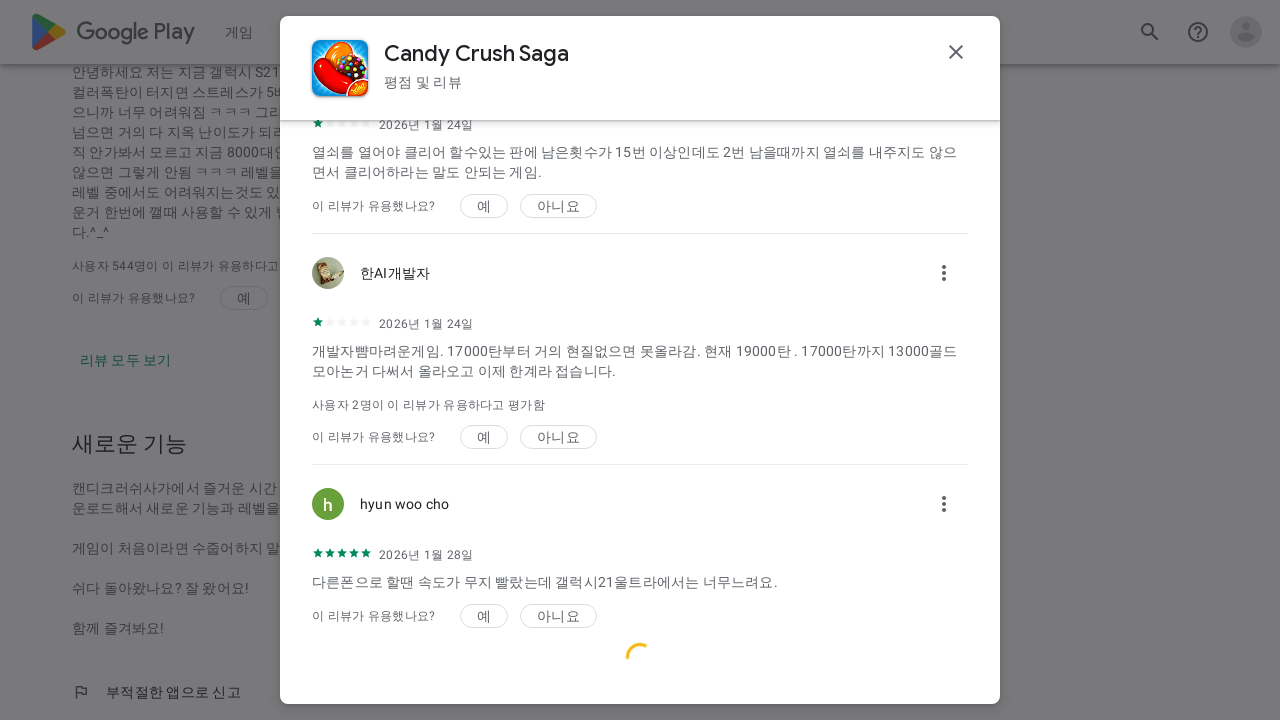

Found 20 review elements on page
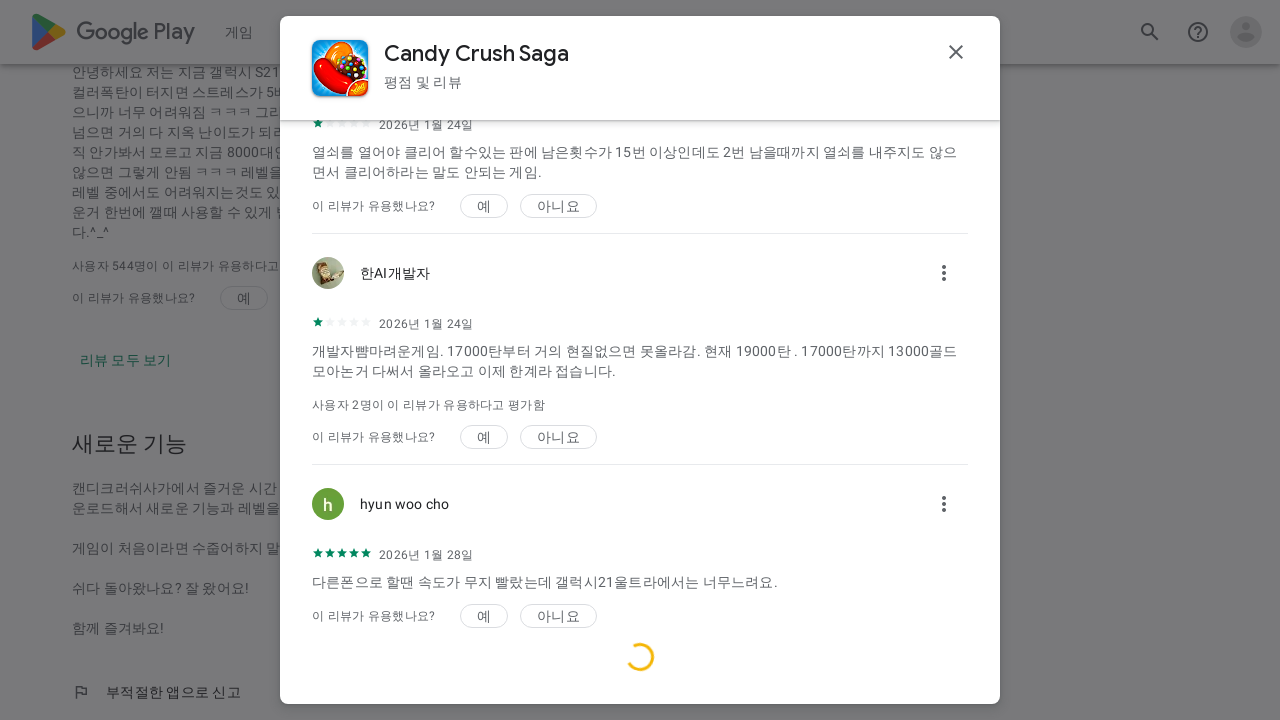

Scrolled to bottom of reviews container (scroll 4/10)
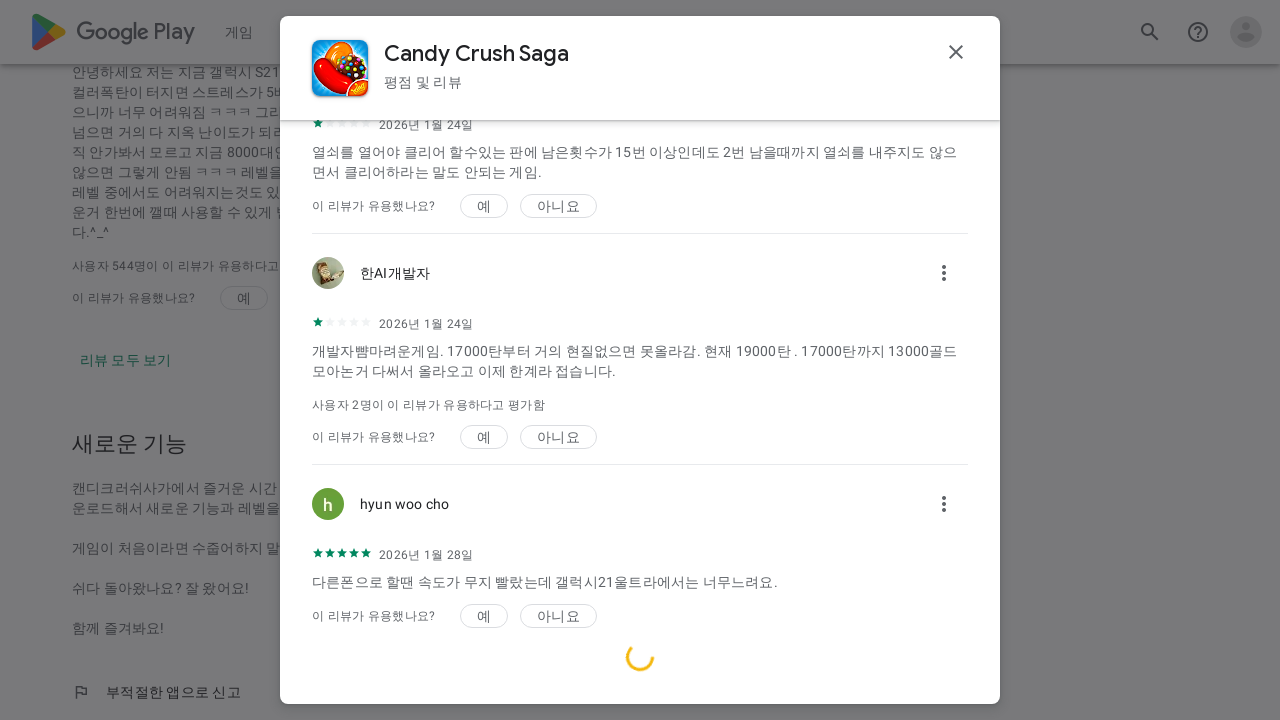

Waited 2 seconds for additional reviews to load
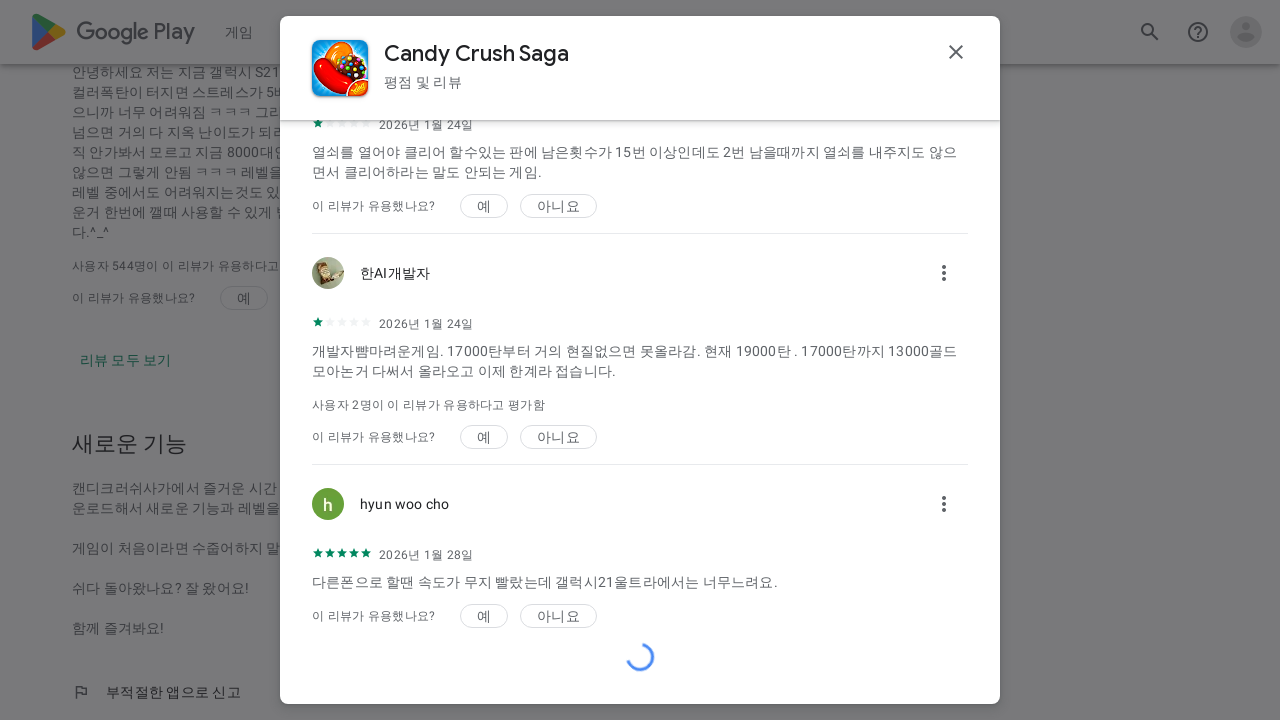

Found 20 review elements on page
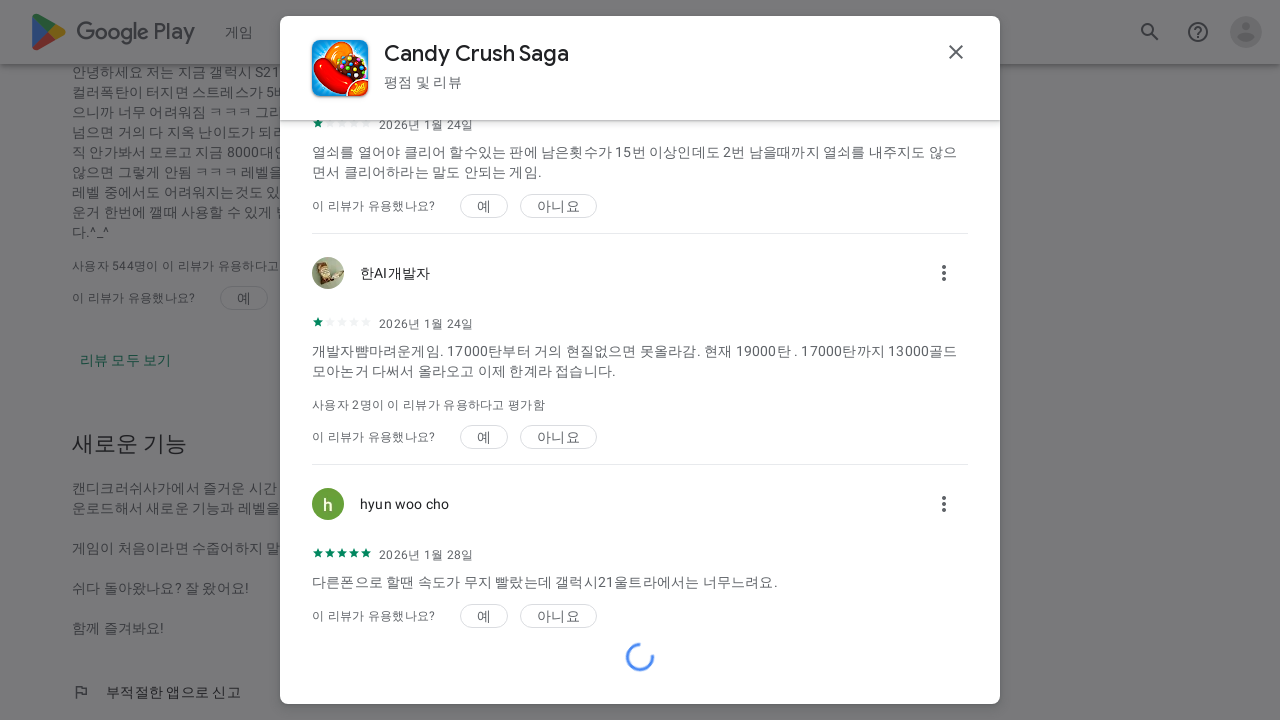

Scrolled to bottom of reviews container (scroll 5/10)
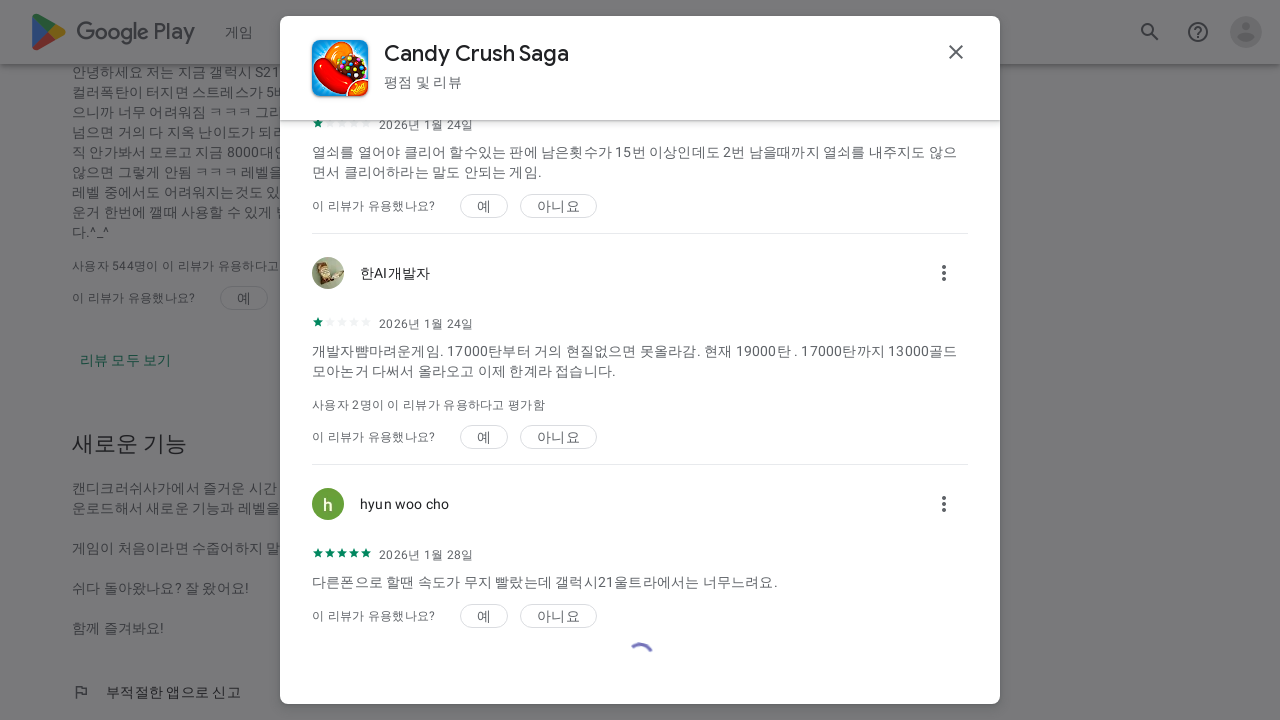

Waited 2 seconds for additional reviews to load
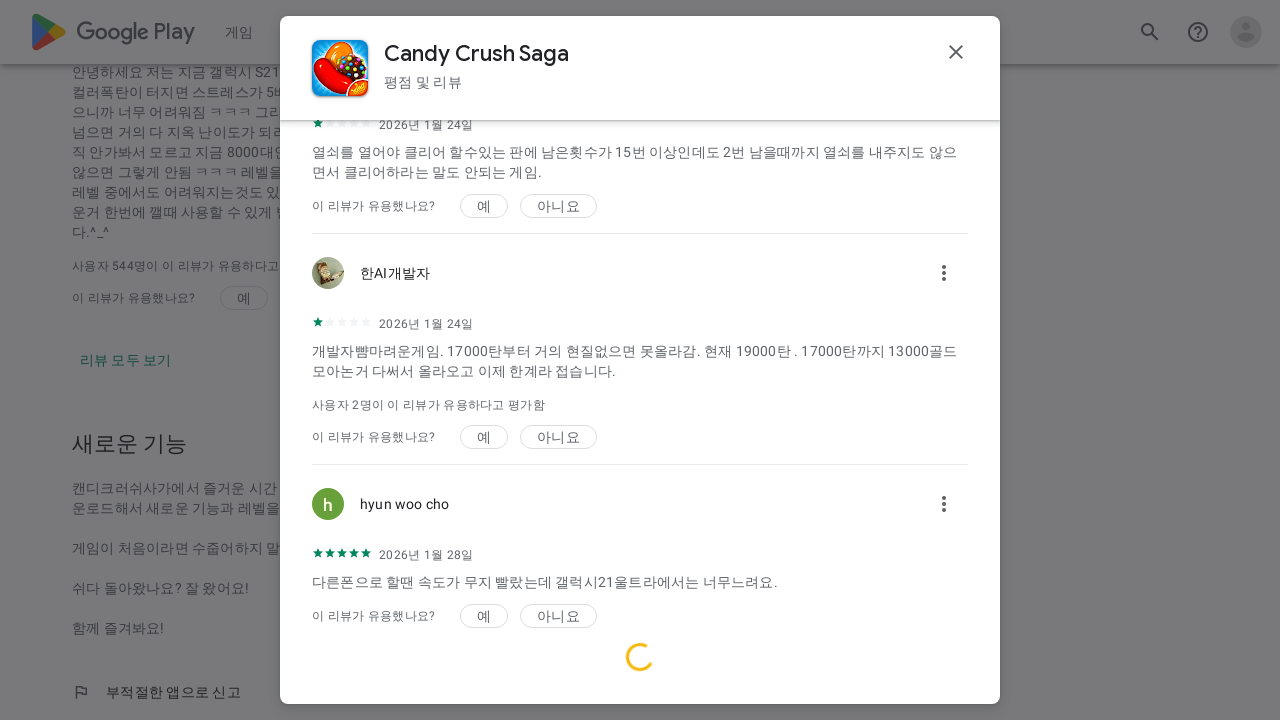

Found 20 review elements on page
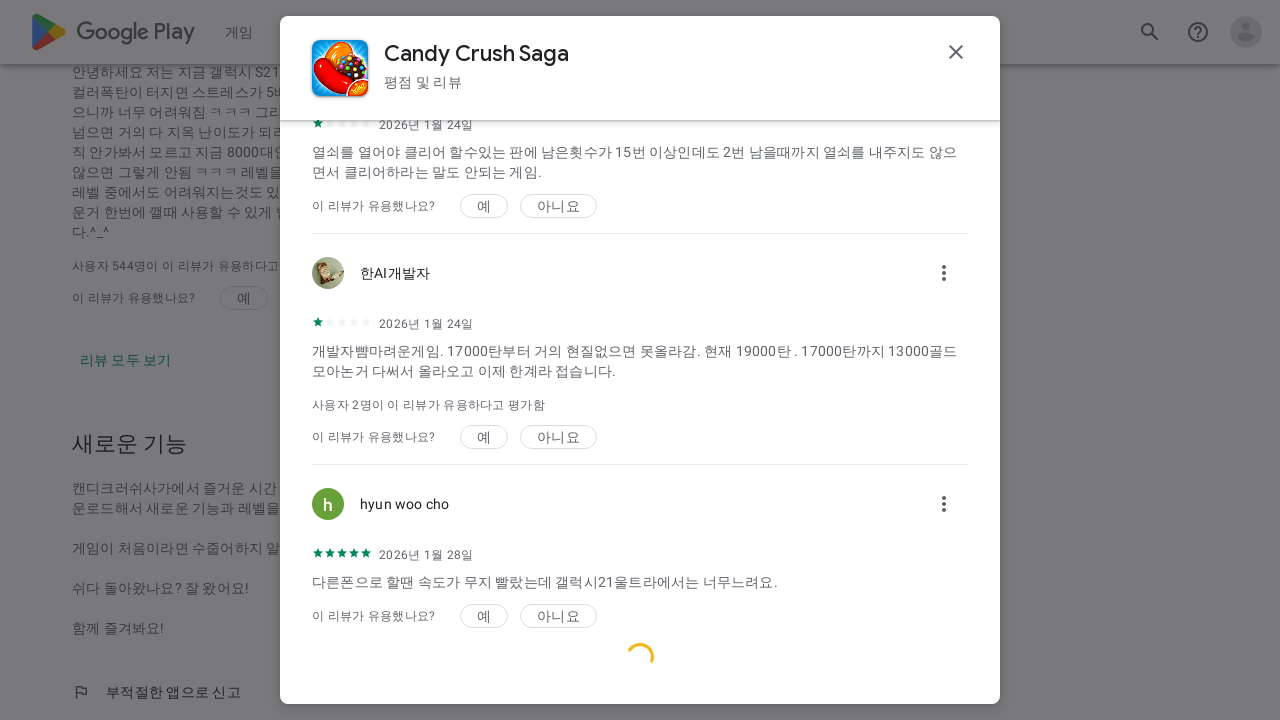

Scrolled to bottom of reviews container (scroll 6/10)
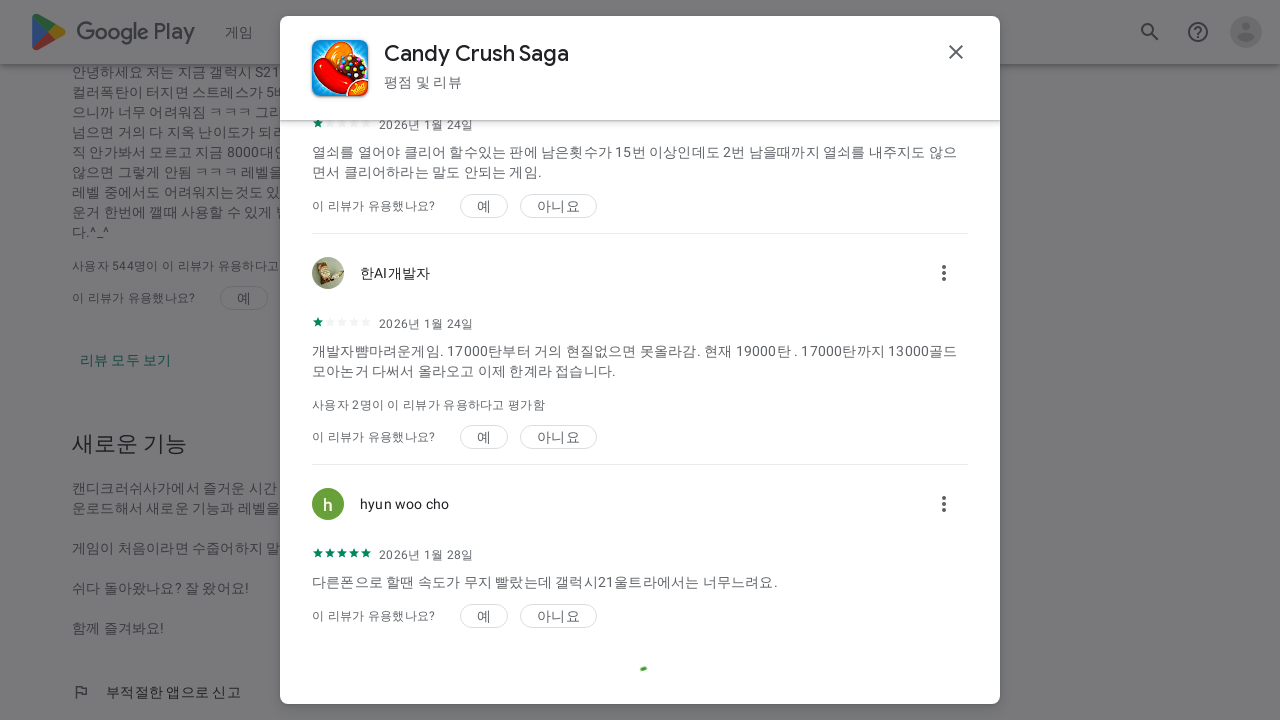

Waited 2 seconds for additional reviews to load
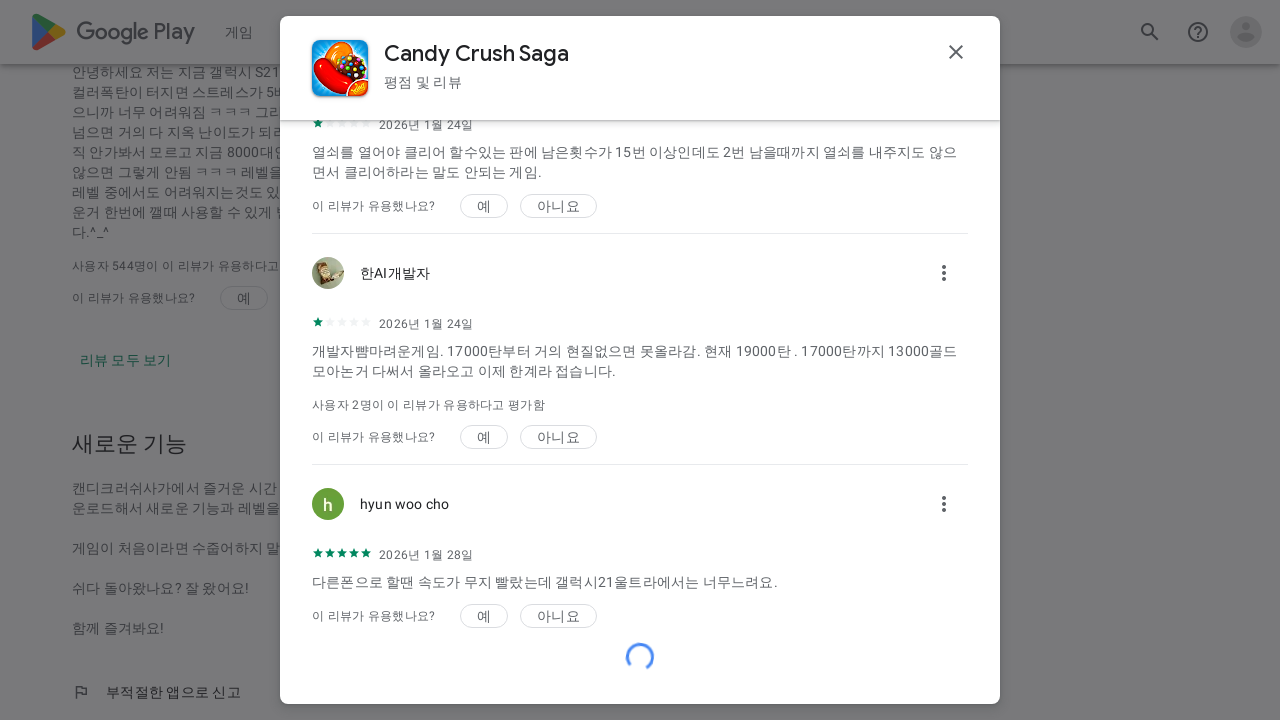

Found 20 review elements on page
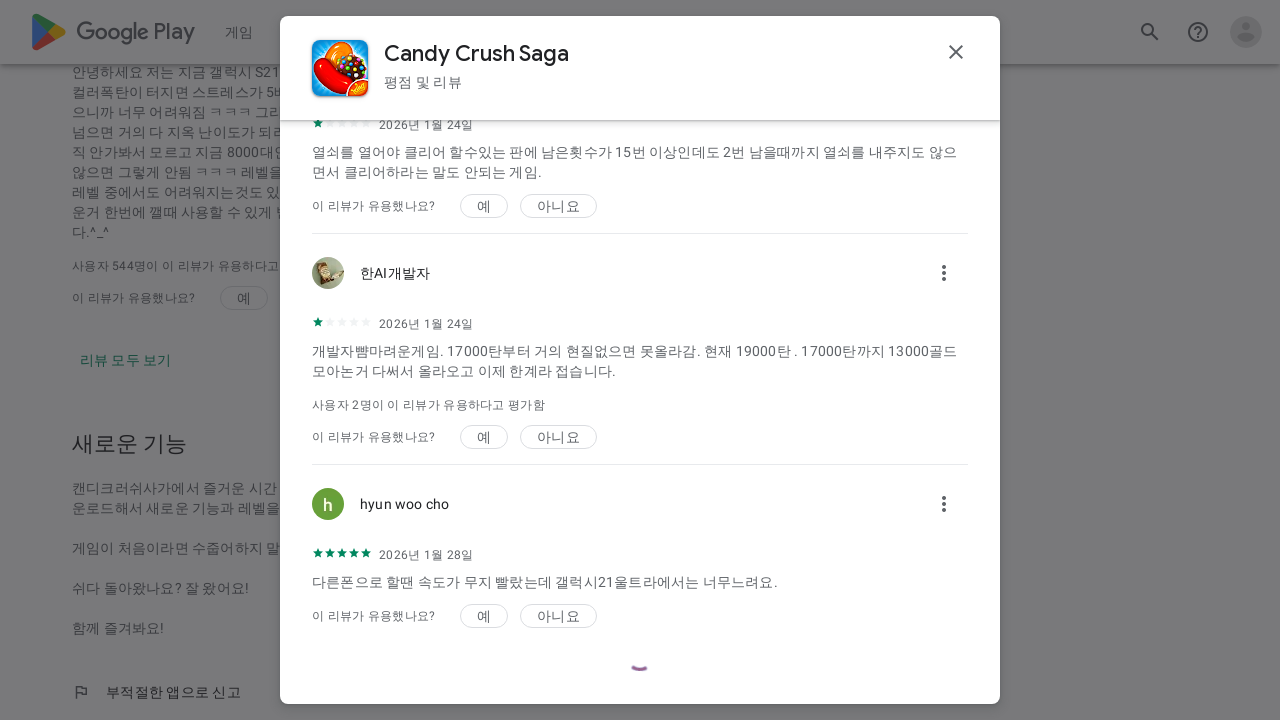

Scrolled to bottom of reviews container (scroll 7/10)
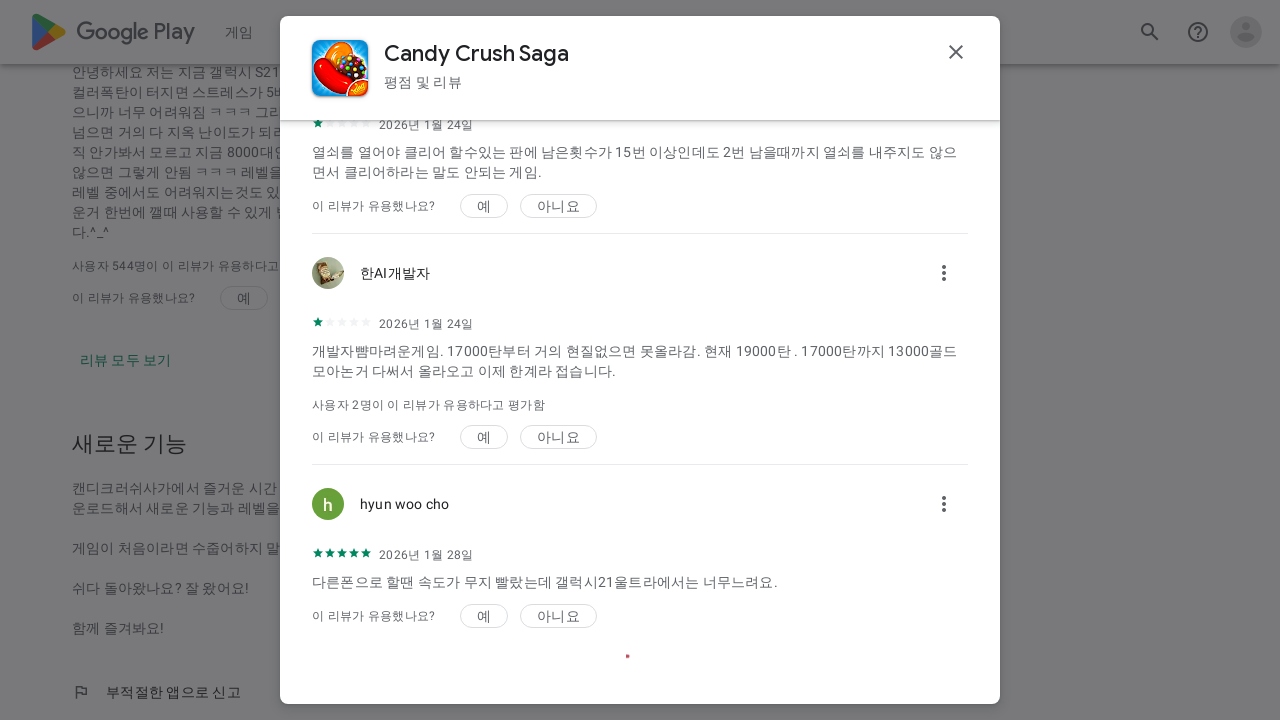

Waited 2 seconds for additional reviews to load
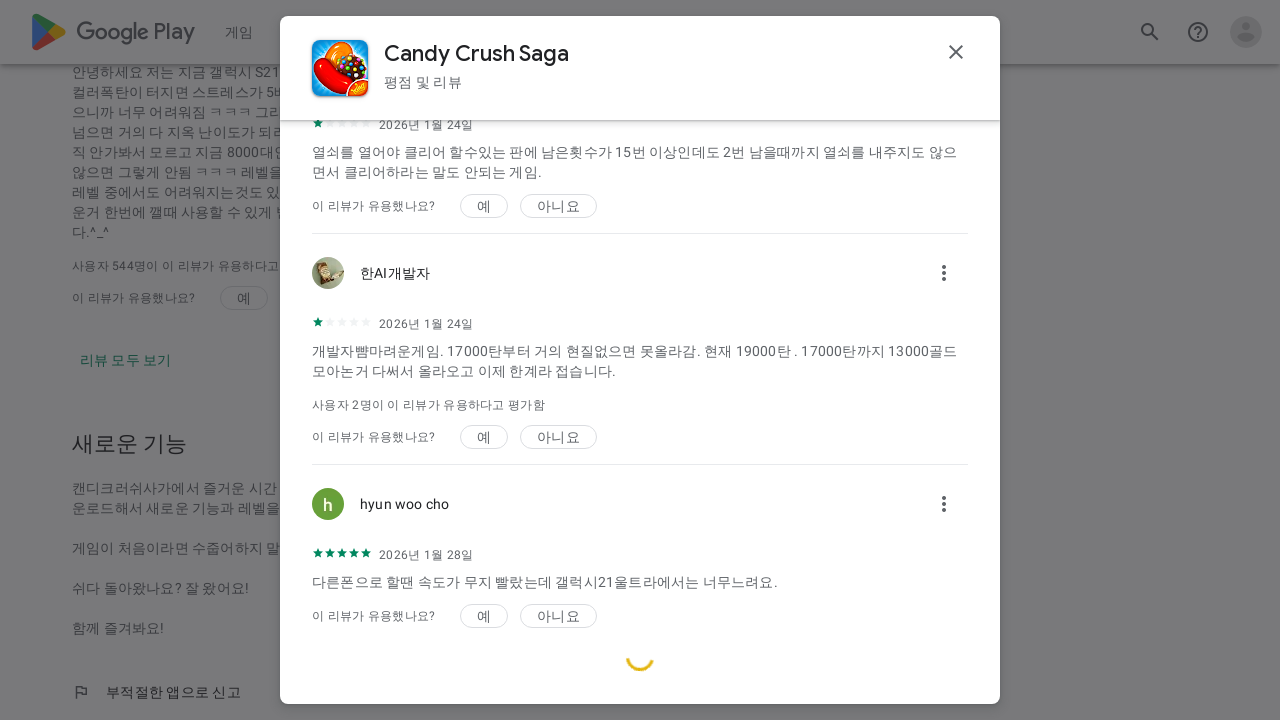

Found 20 review elements on page
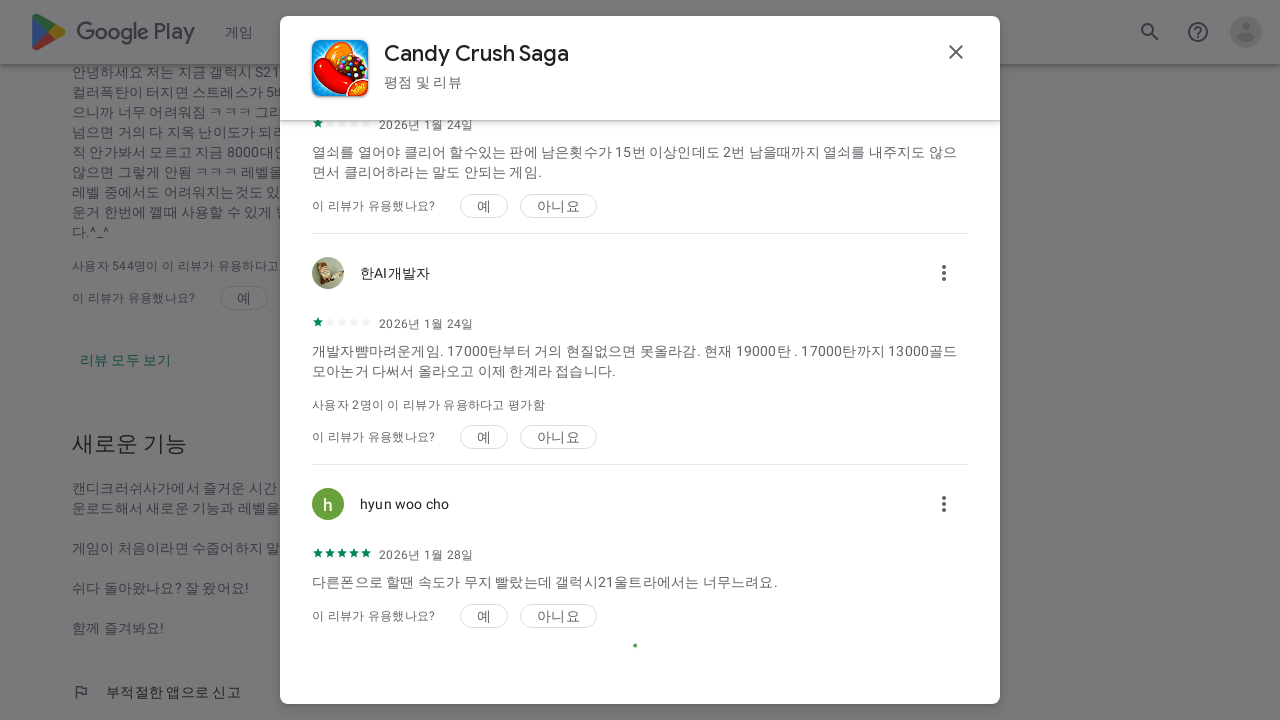

Scrolled to bottom of reviews container (scroll 8/10)
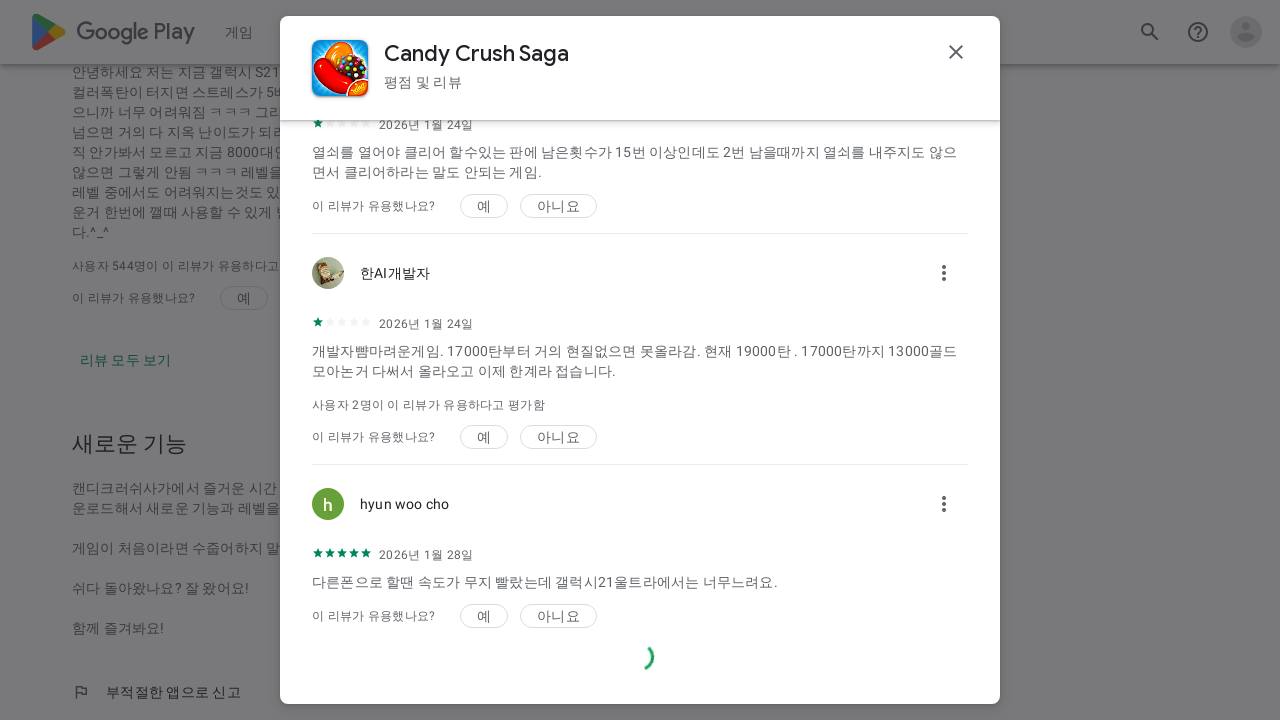

Waited 2 seconds for additional reviews to load
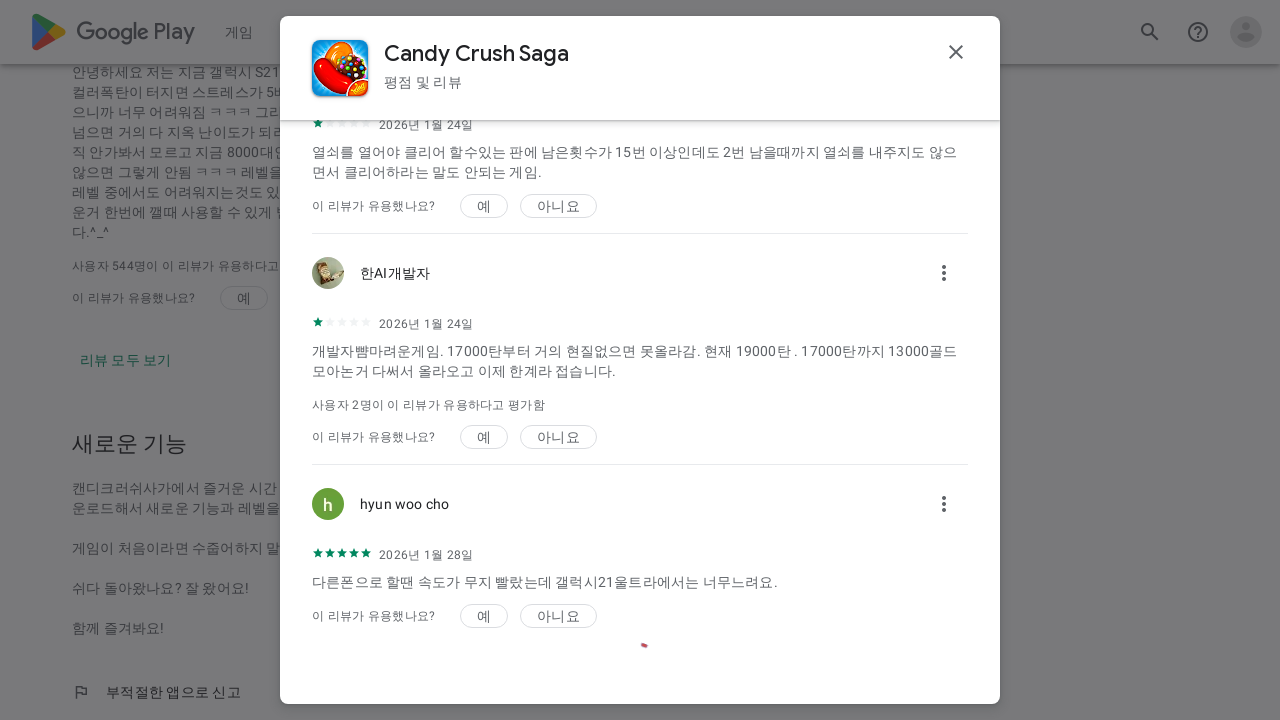

Found 20 review elements on page
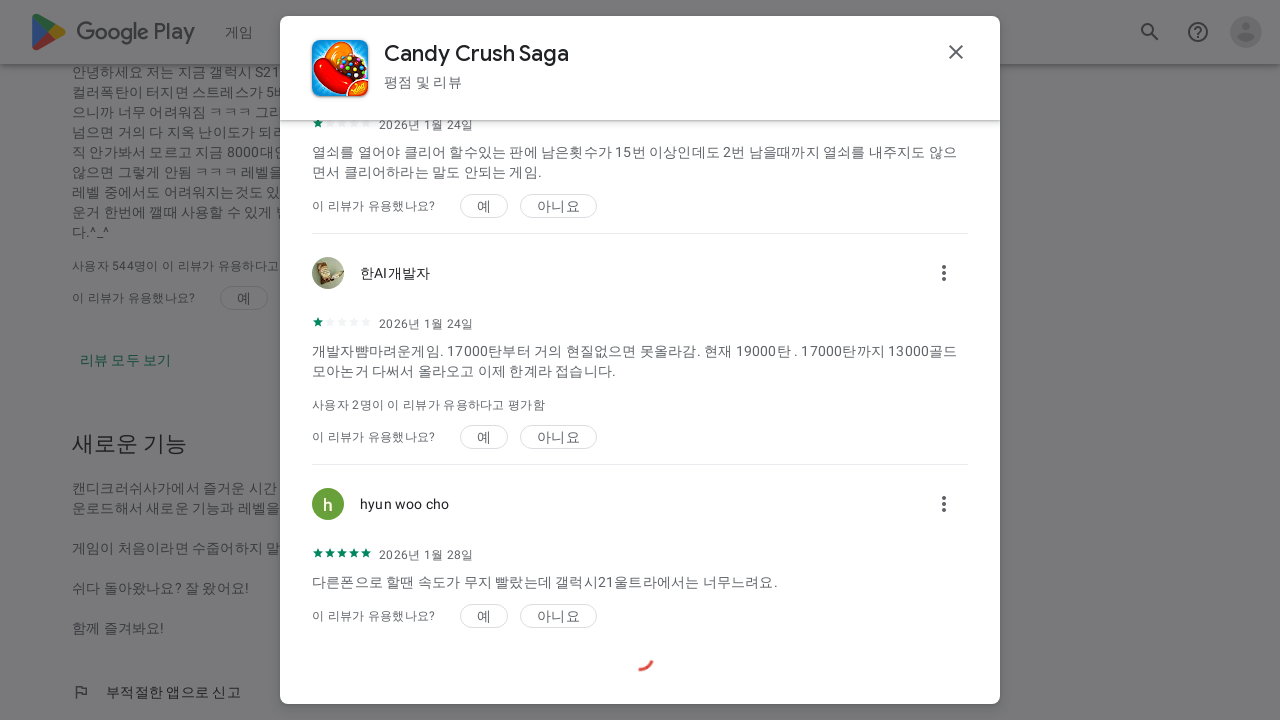

Scrolled to bottom of reviews container (scroll 9/10)
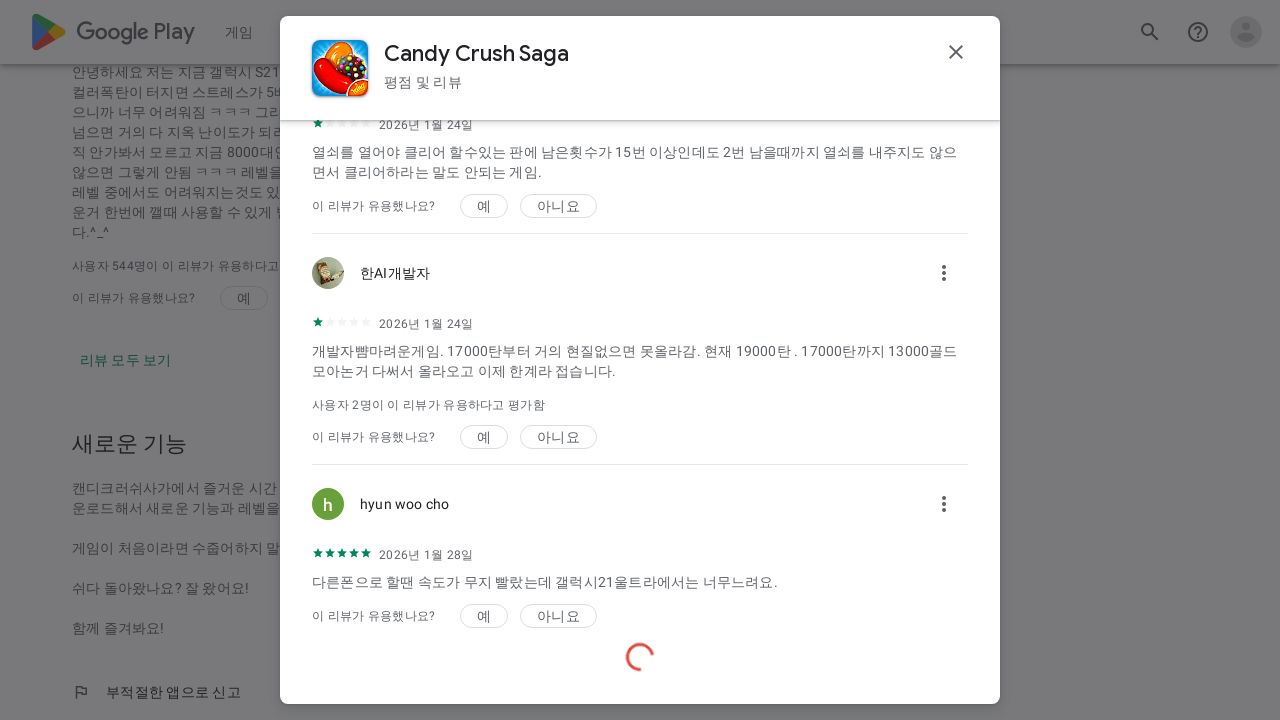

Waited 2 seconds for additional reviews to load
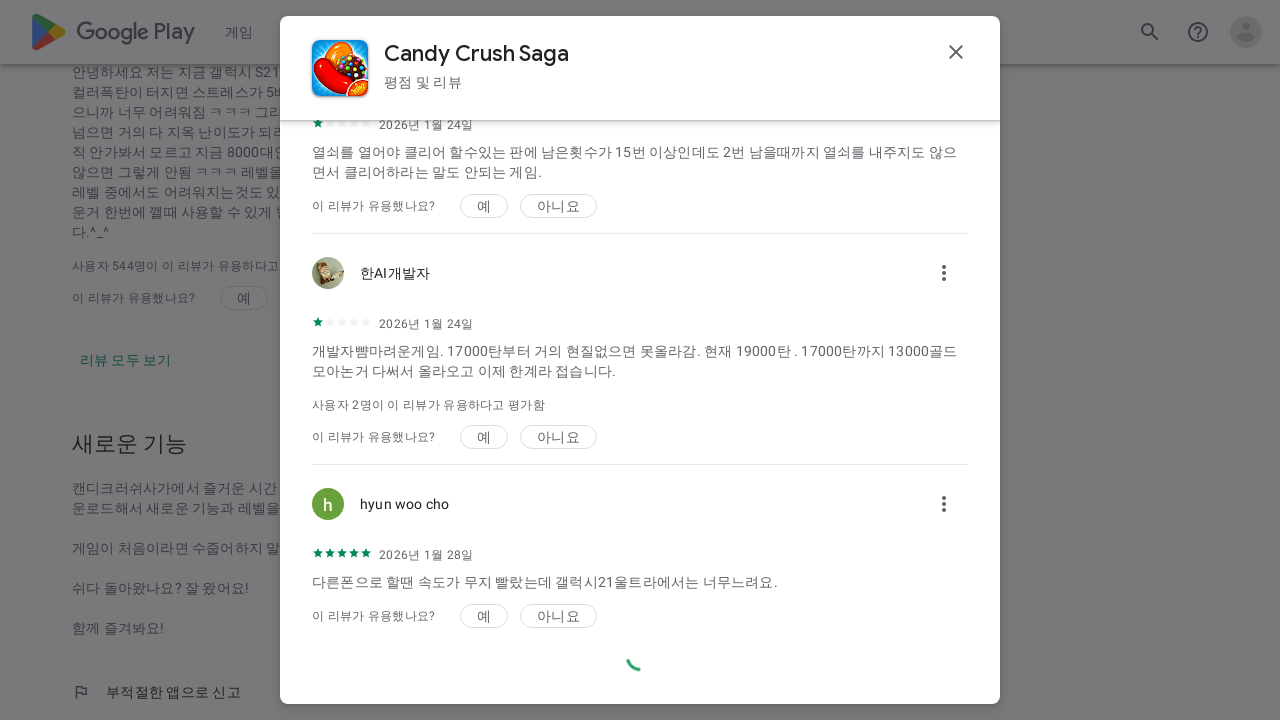

Found 20 review elements on page
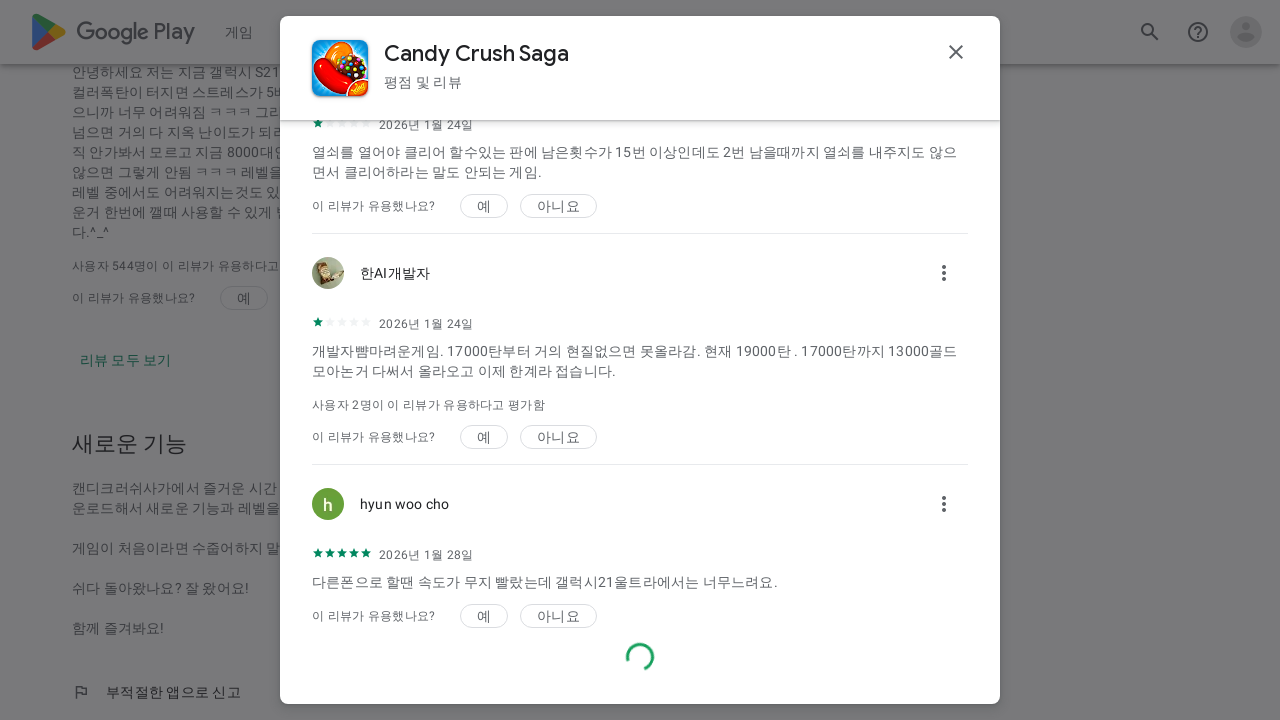

Scrolled to bottom of reviews container (scroll 10/10)
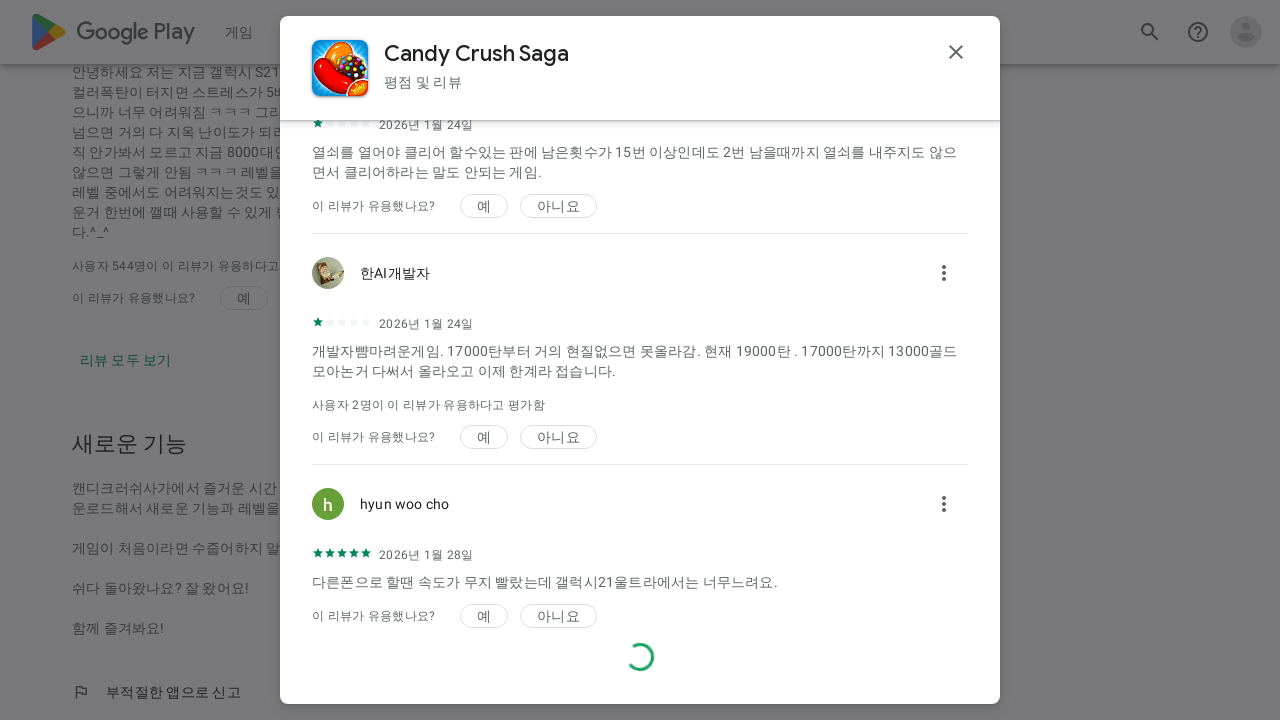

Waited 2 seconds for additional reviews to load
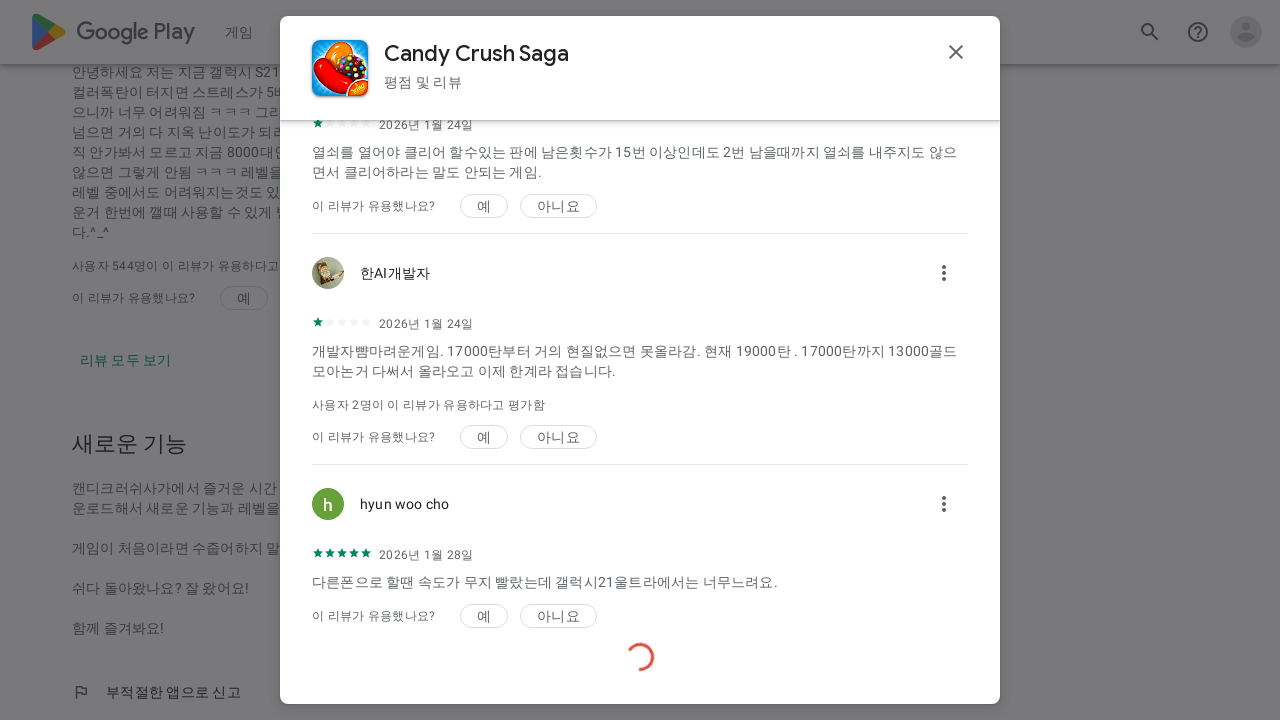

Found 20 review elements on page
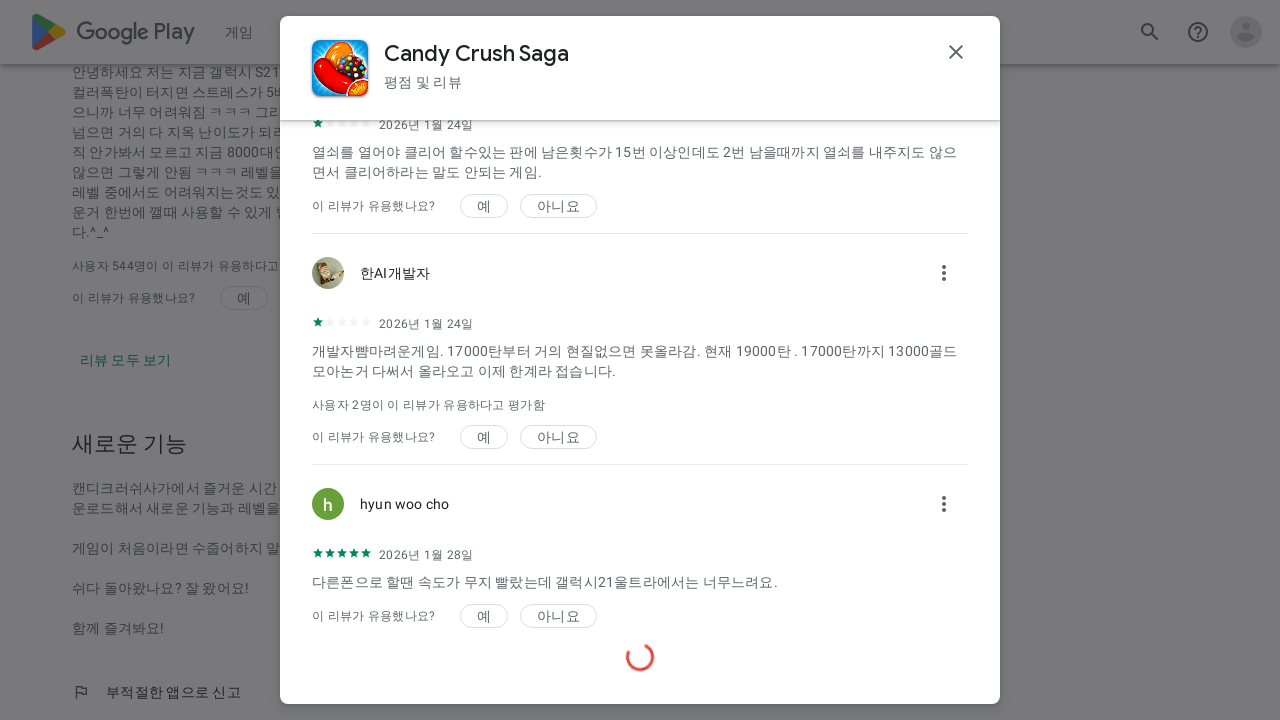

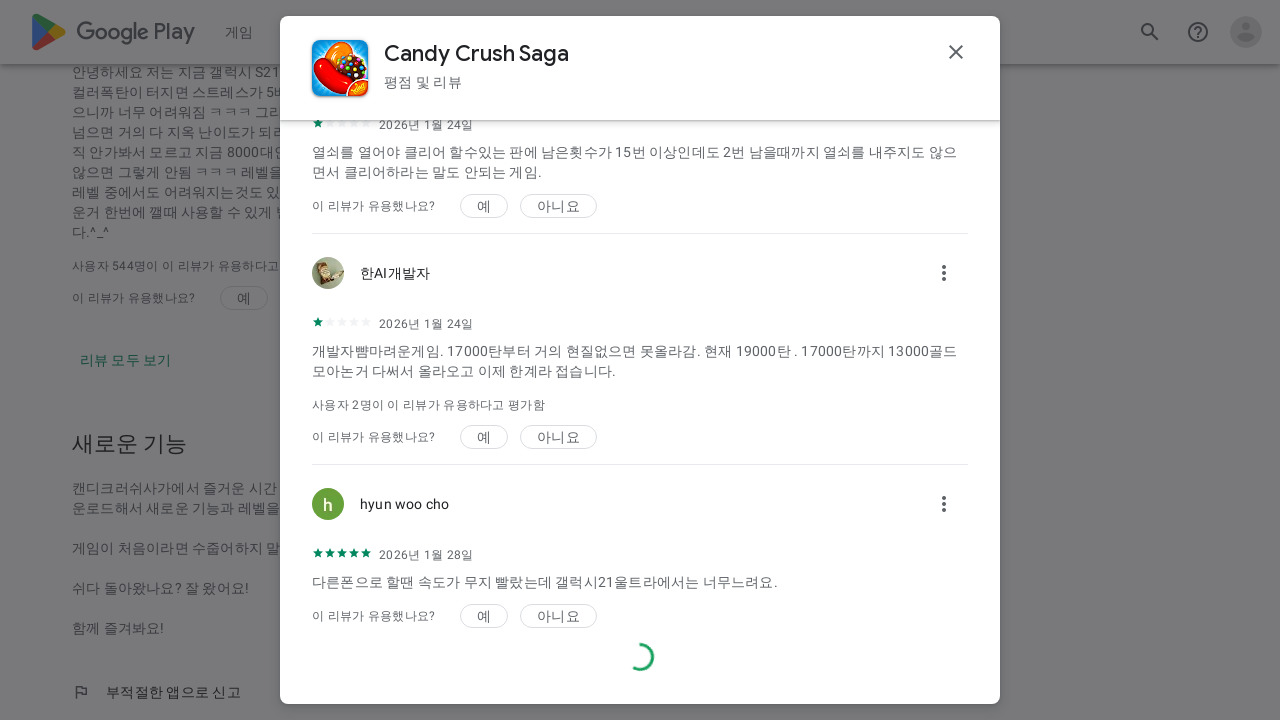